Tests JavaScript prompt alert by clicking a button that triggers a prompt dialog, entering text "Test", accepting it, and verifying the result displays the entered text

Starting URL: https://demoqa.com/alerts

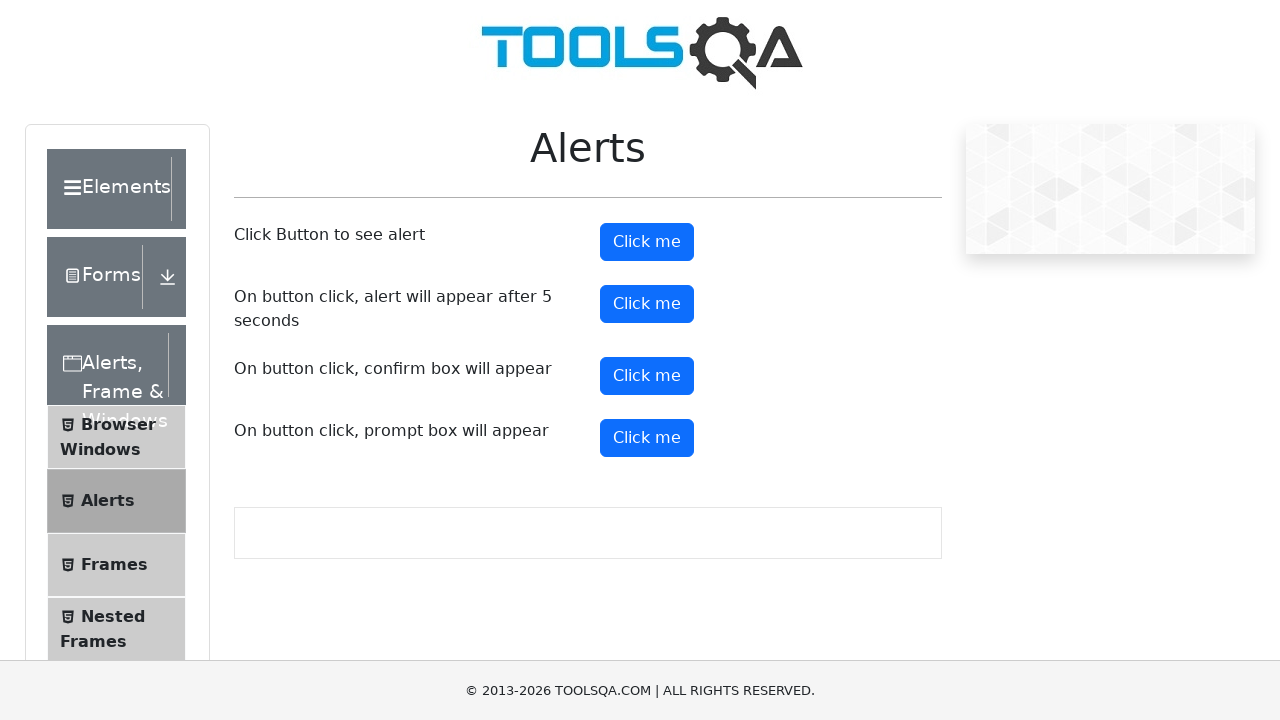

Scrolled down 500 pixels to view prompt button
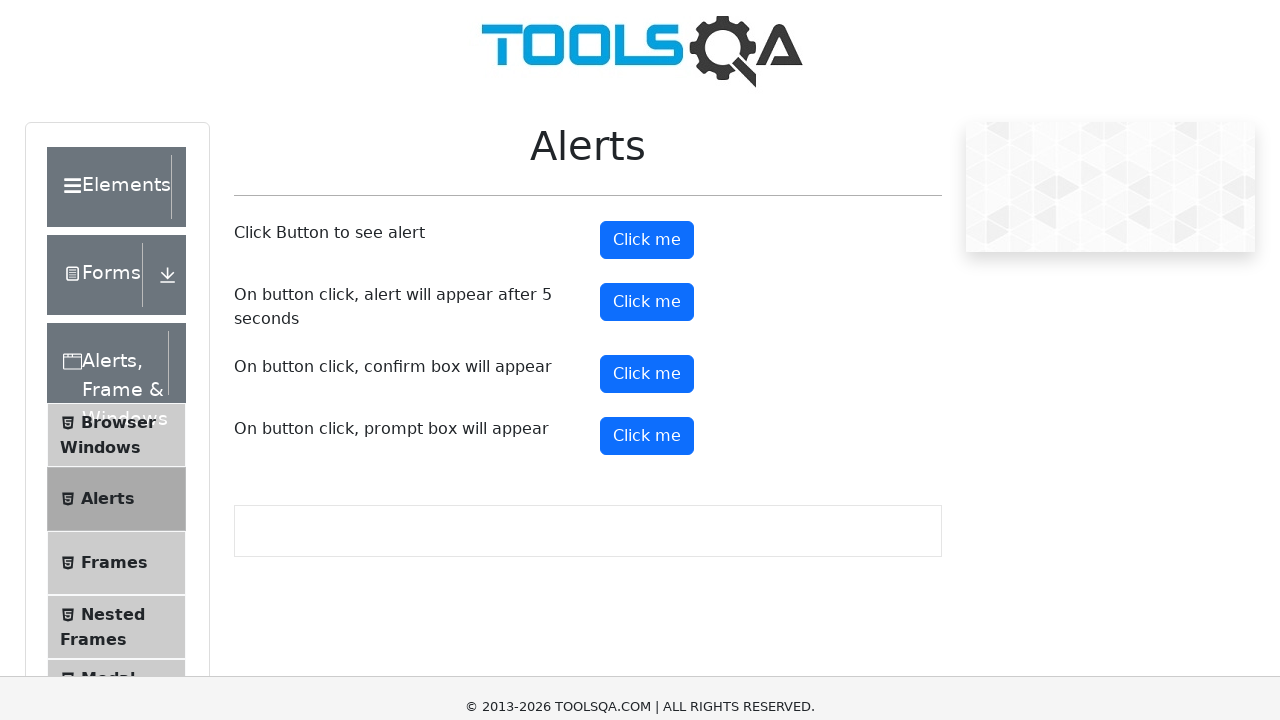

Set up dialog handler to accept prompt with text 'Test'
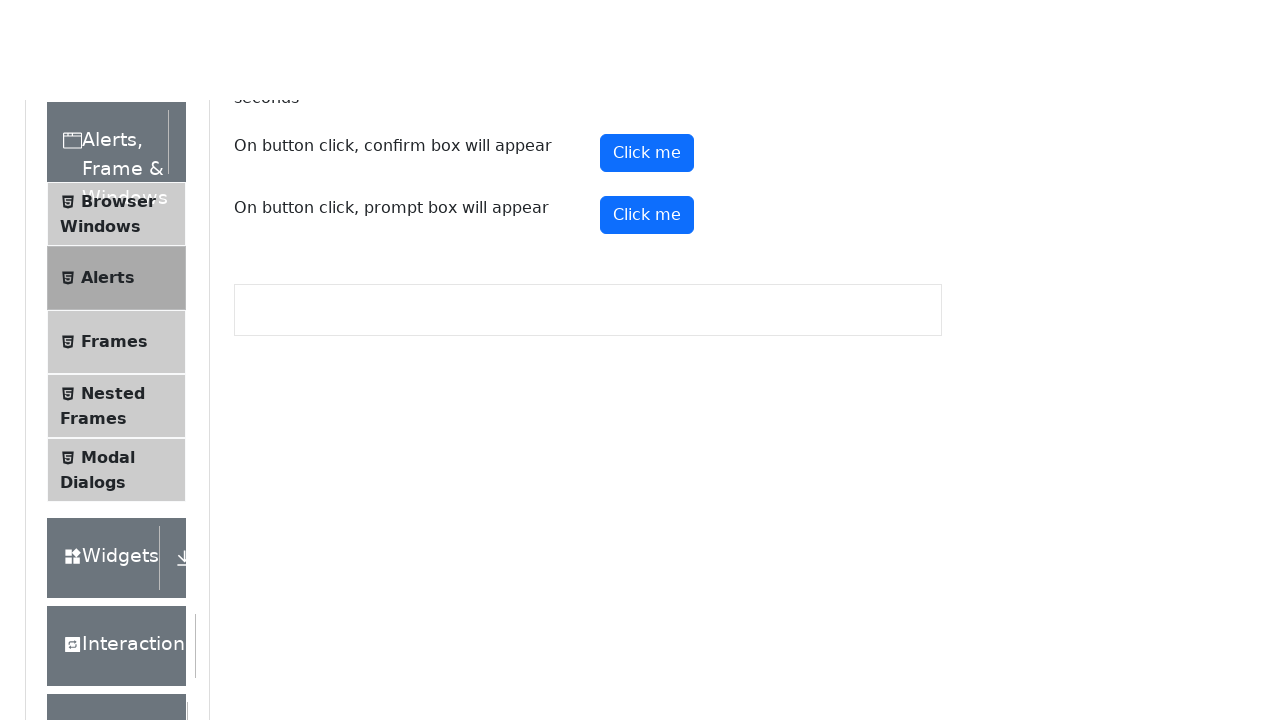

Clicked prompt button to trigger dialog at (647, 44) on #promtButton
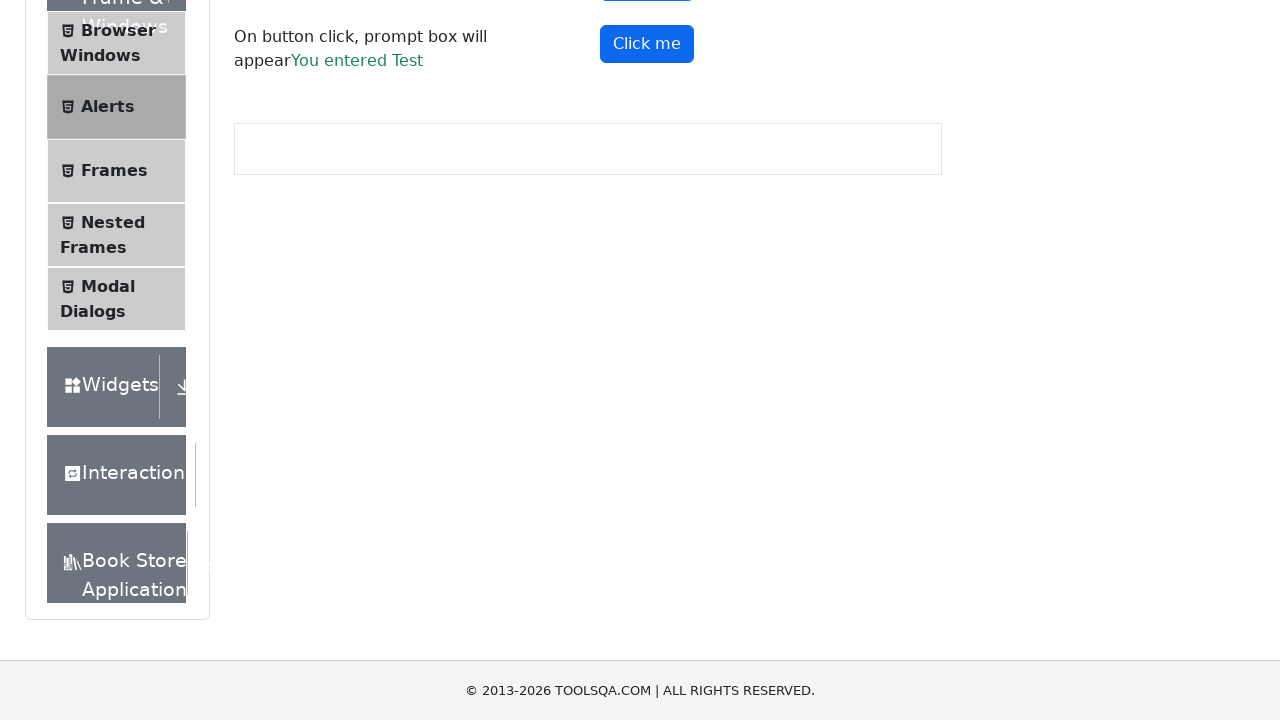

Waited for prompt result element to appear
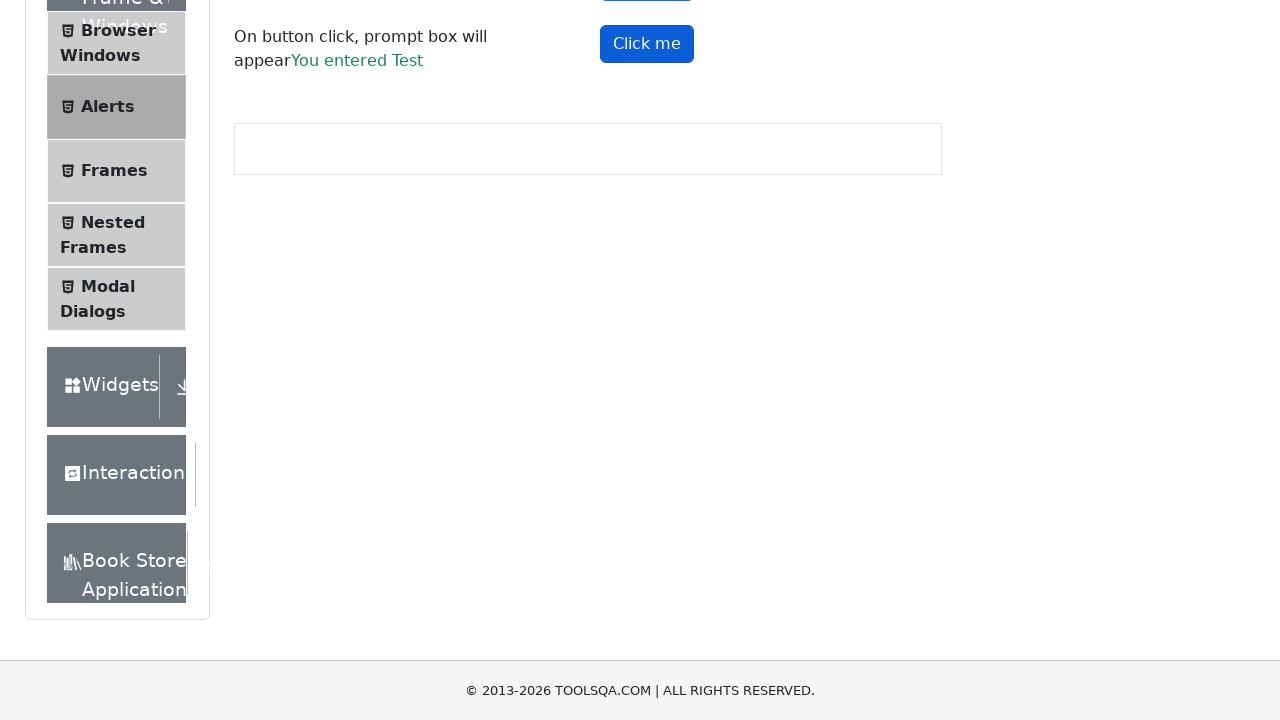

Retrieved prompt result text content
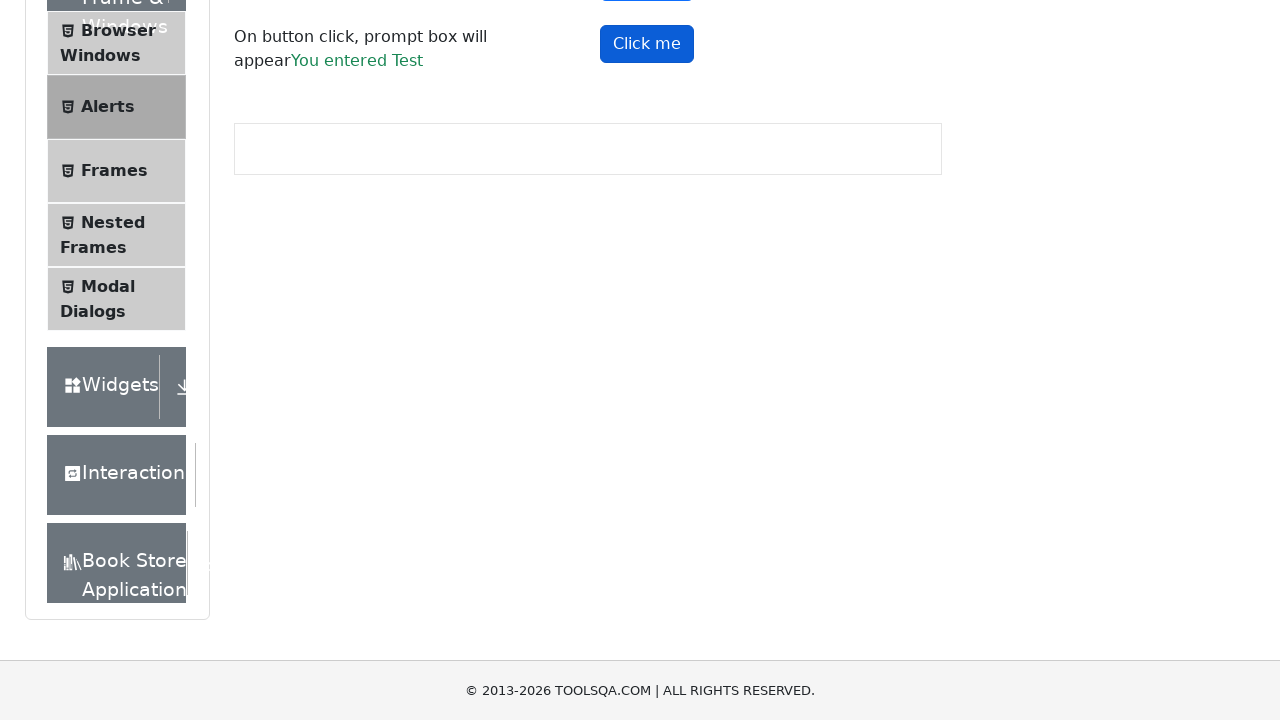

Verified that 'Test' is present in prompt result
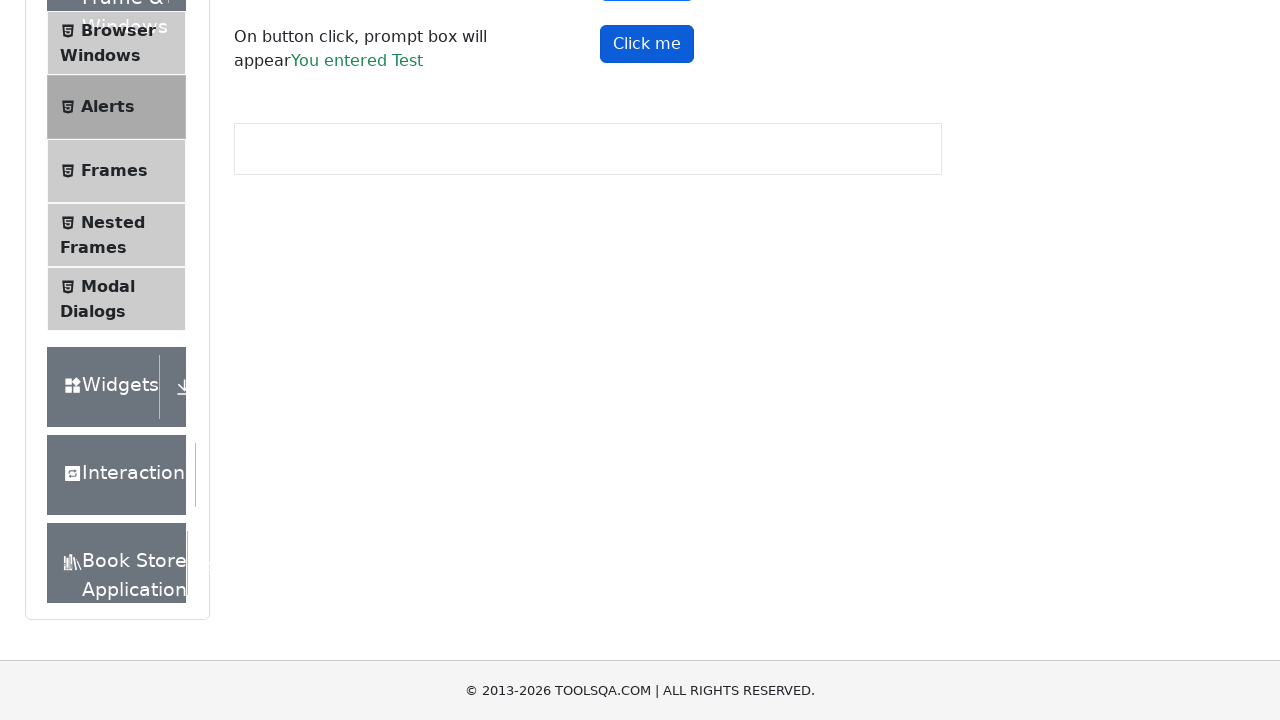

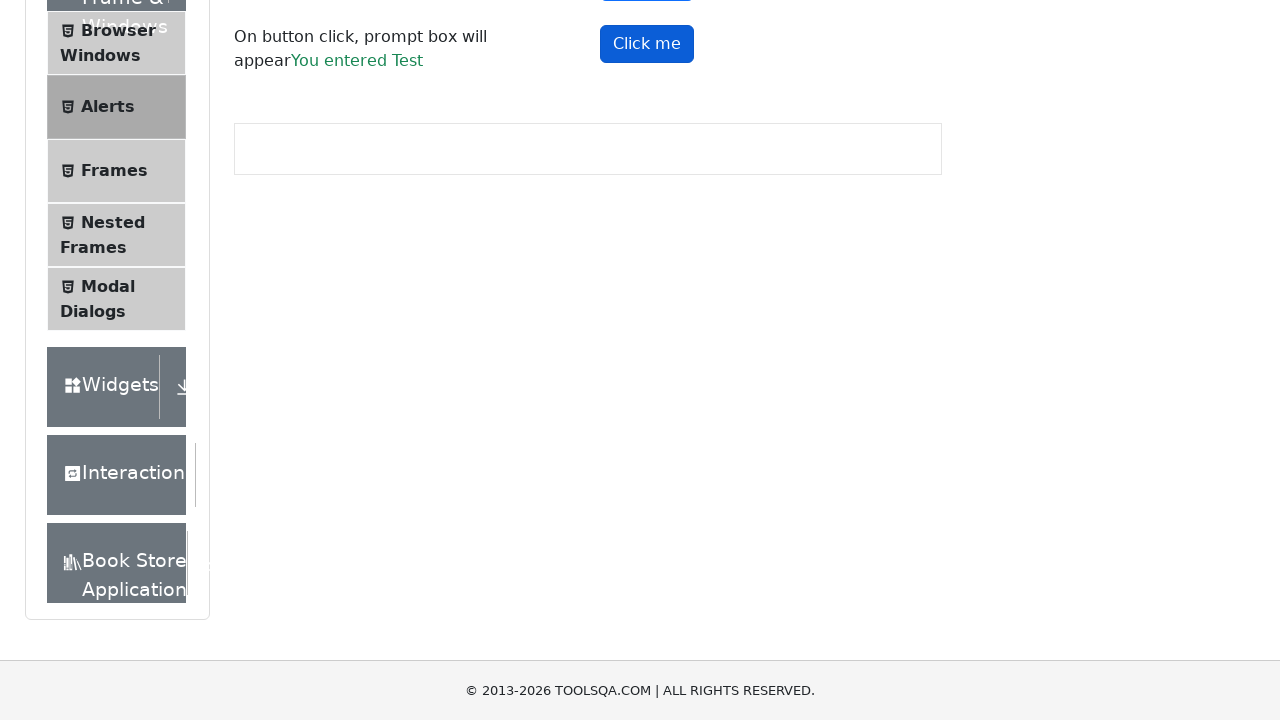